Tests dropdown selection functionality by selecting year (2005), month (November), day (10), and state (Texas) from various dropdown menus on a test page.

Starting URL: https://testcenter.techproeducation.com/index.php?page=dropdown

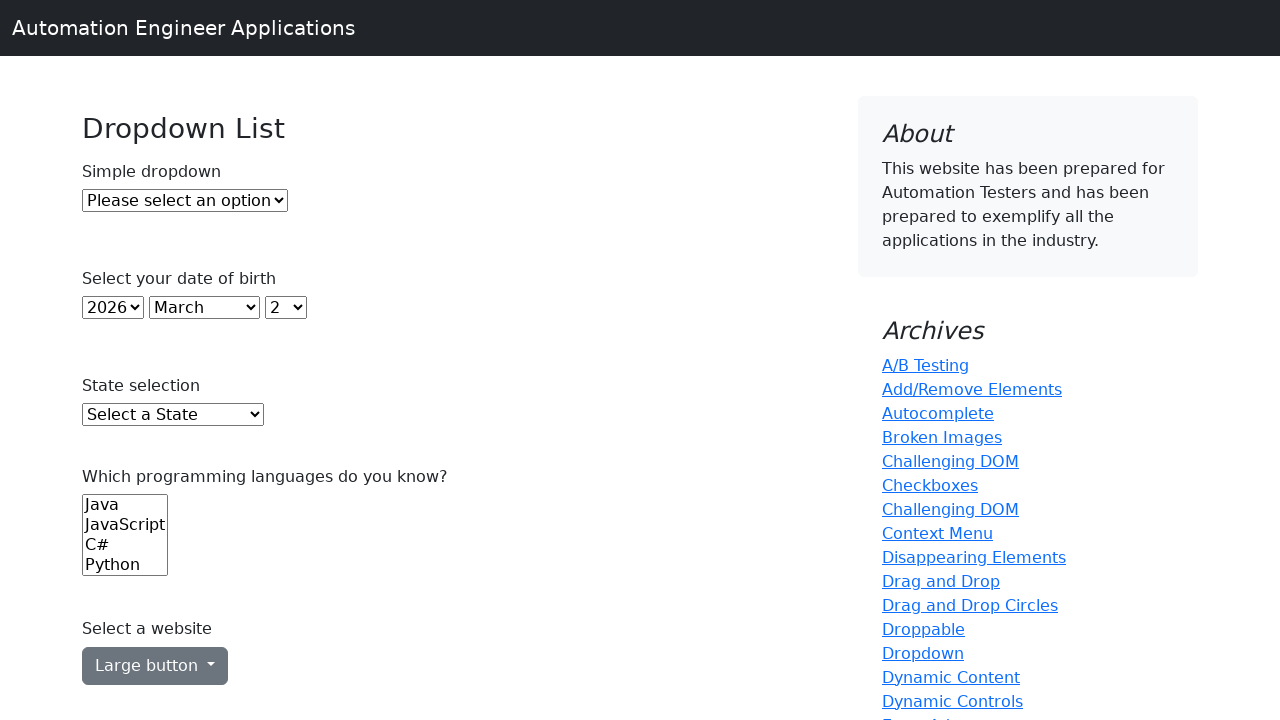

Selected year 2005 from year dropdown on select#year
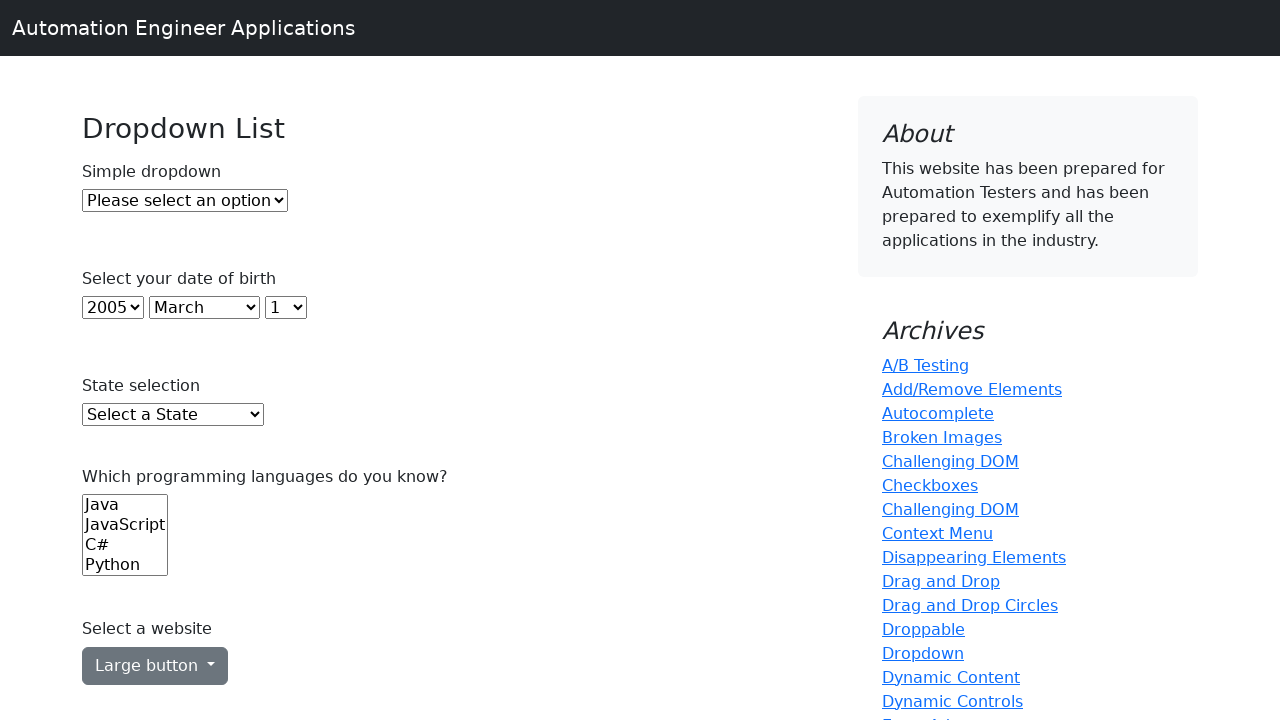

Selected November from month dropdown on select#month
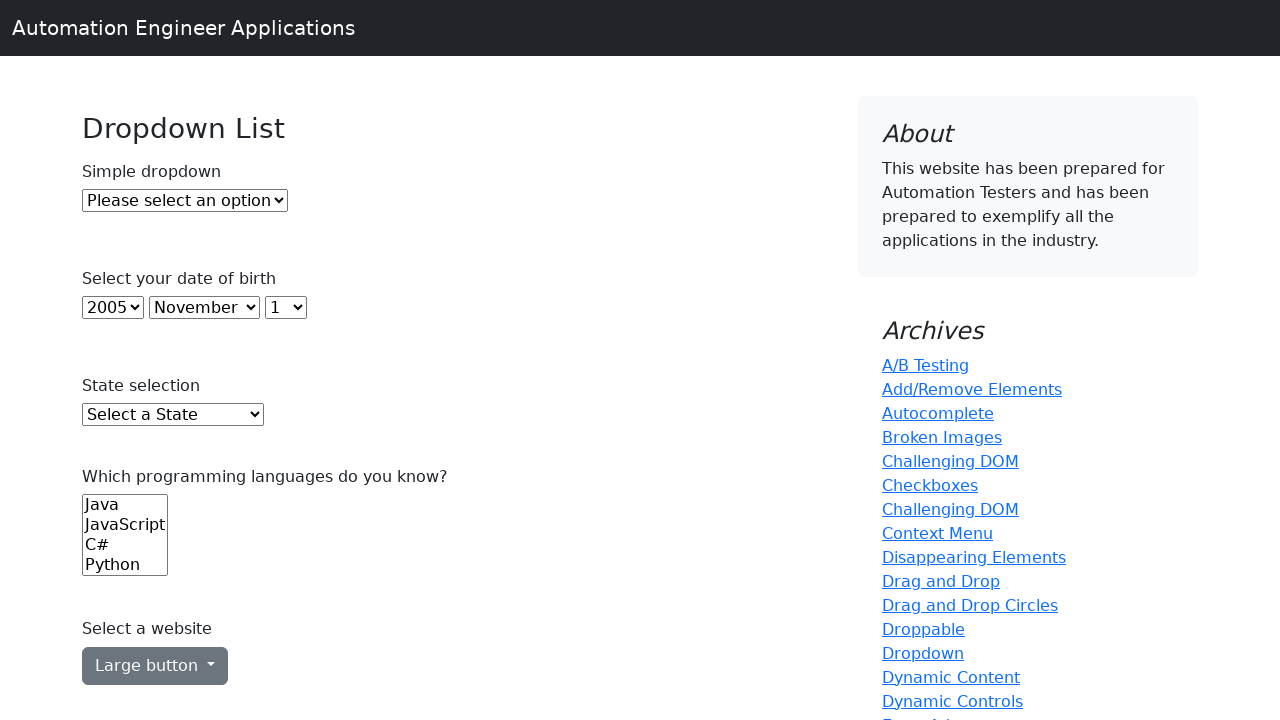

Selected day 10 from day dropdown on select#day
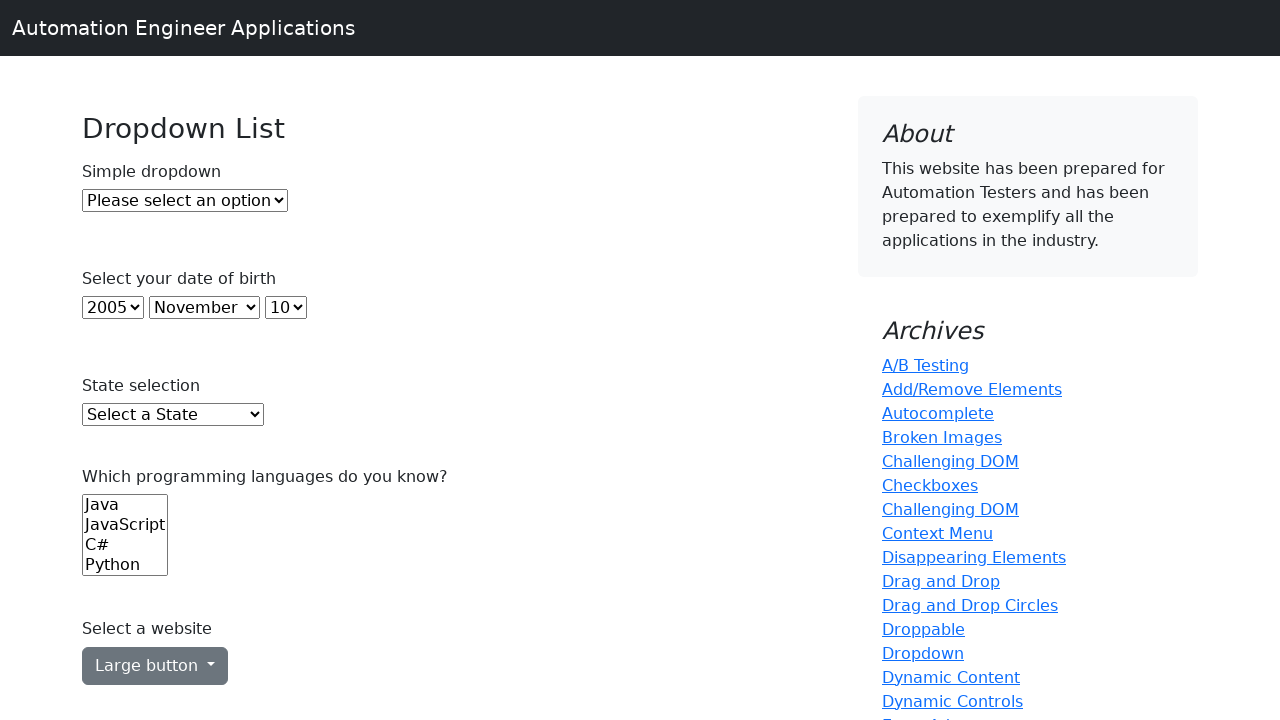

Selected Texas from state dropdown on select#state
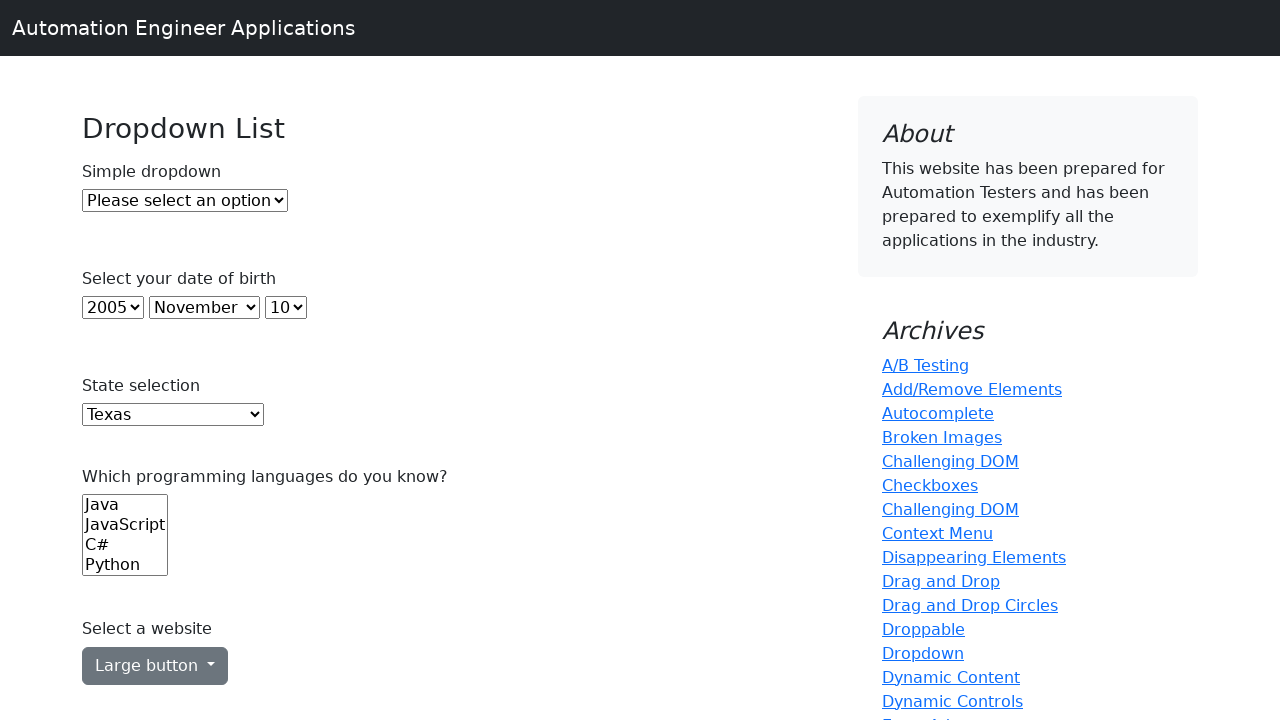

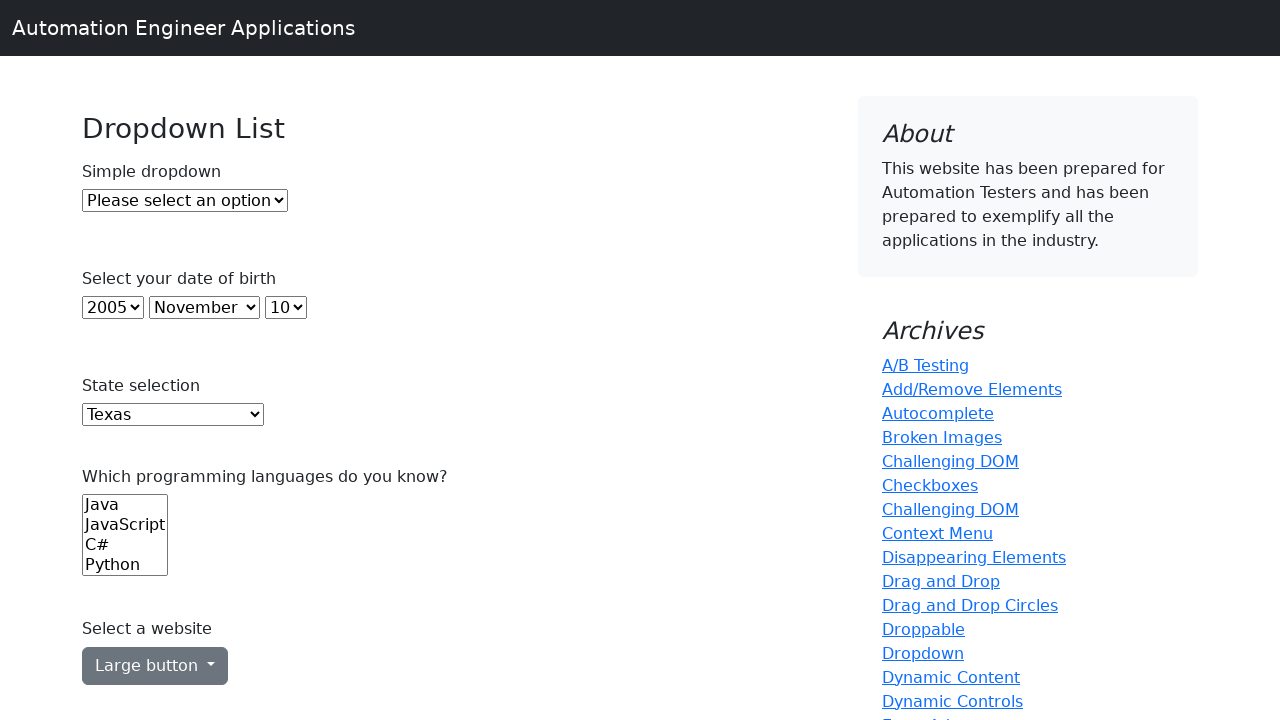